Navigates to Form Authentication page and verifies the login button is displayed

Starting URL: https://the-internet.herokuapp.com/

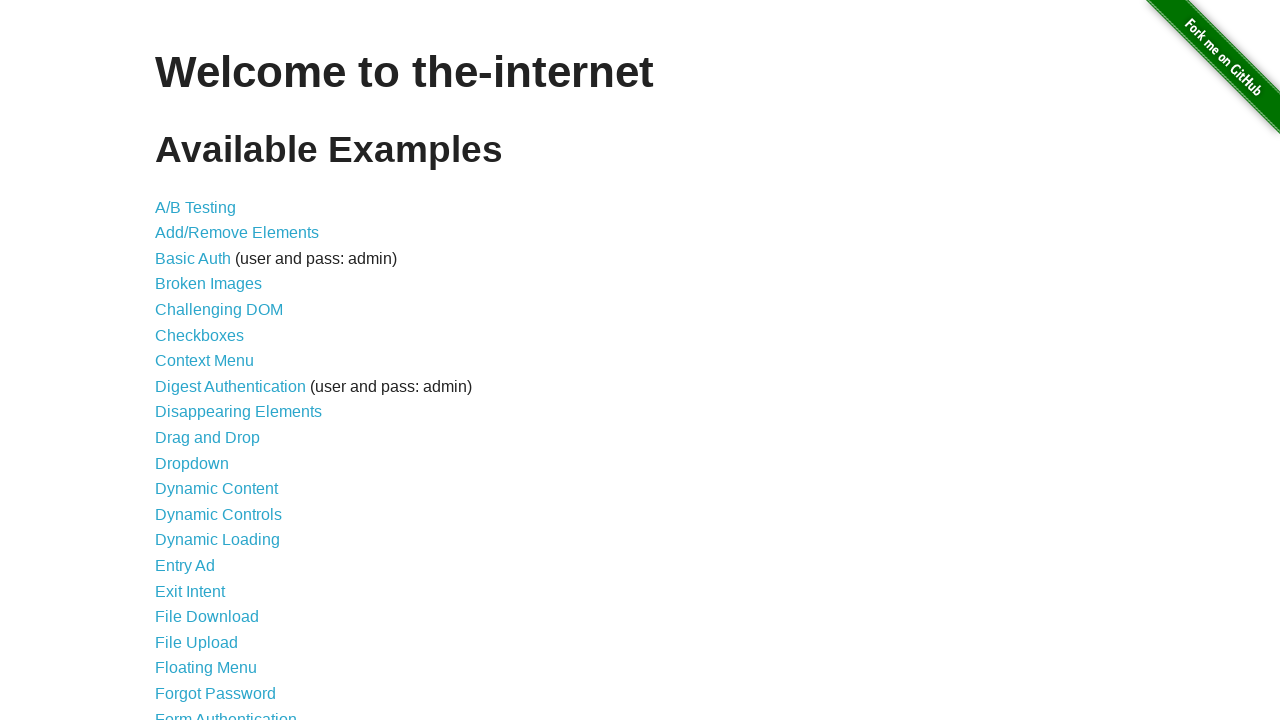

Clicked on Form Authentication link at (226, 712) on text=Form Authentication
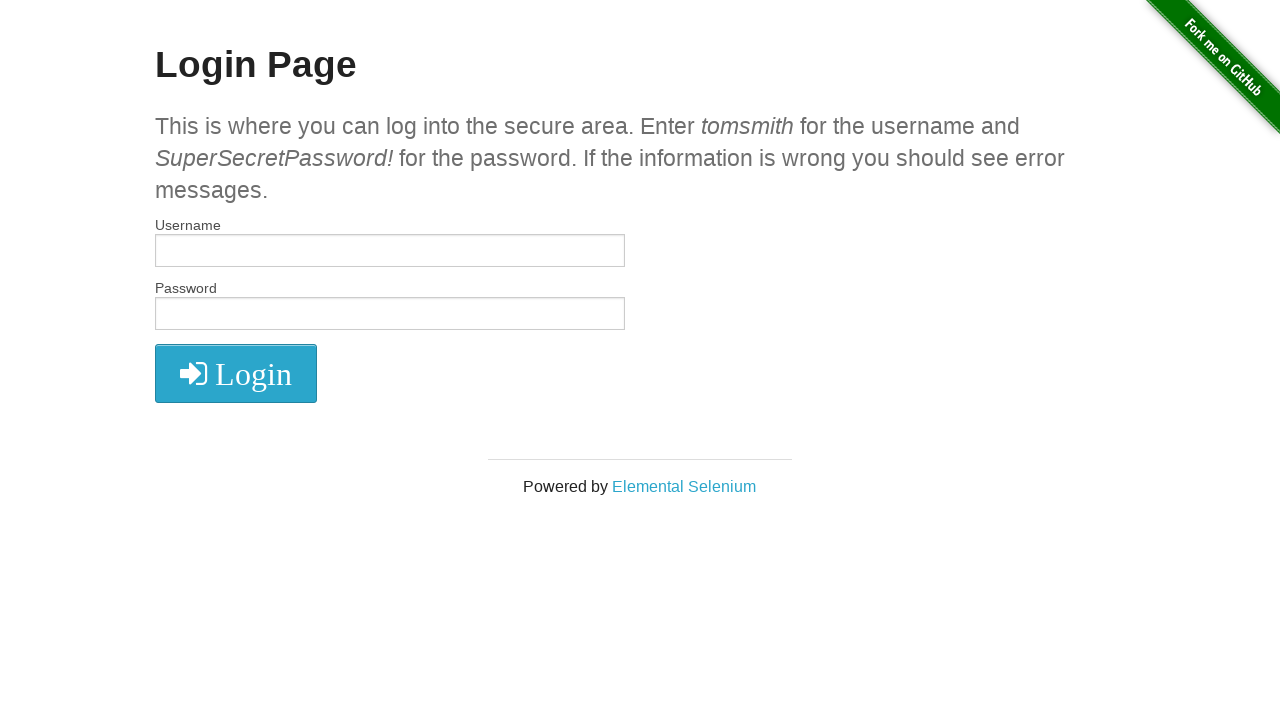

Login button is displayed and visible
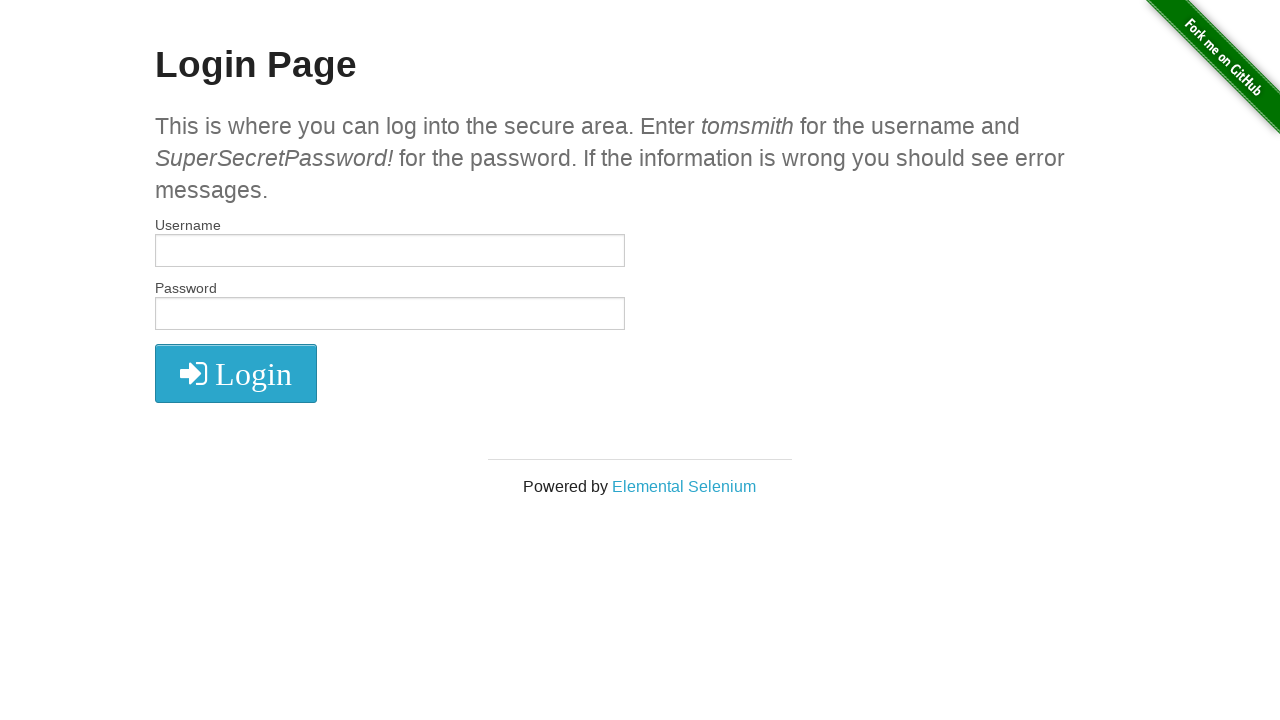

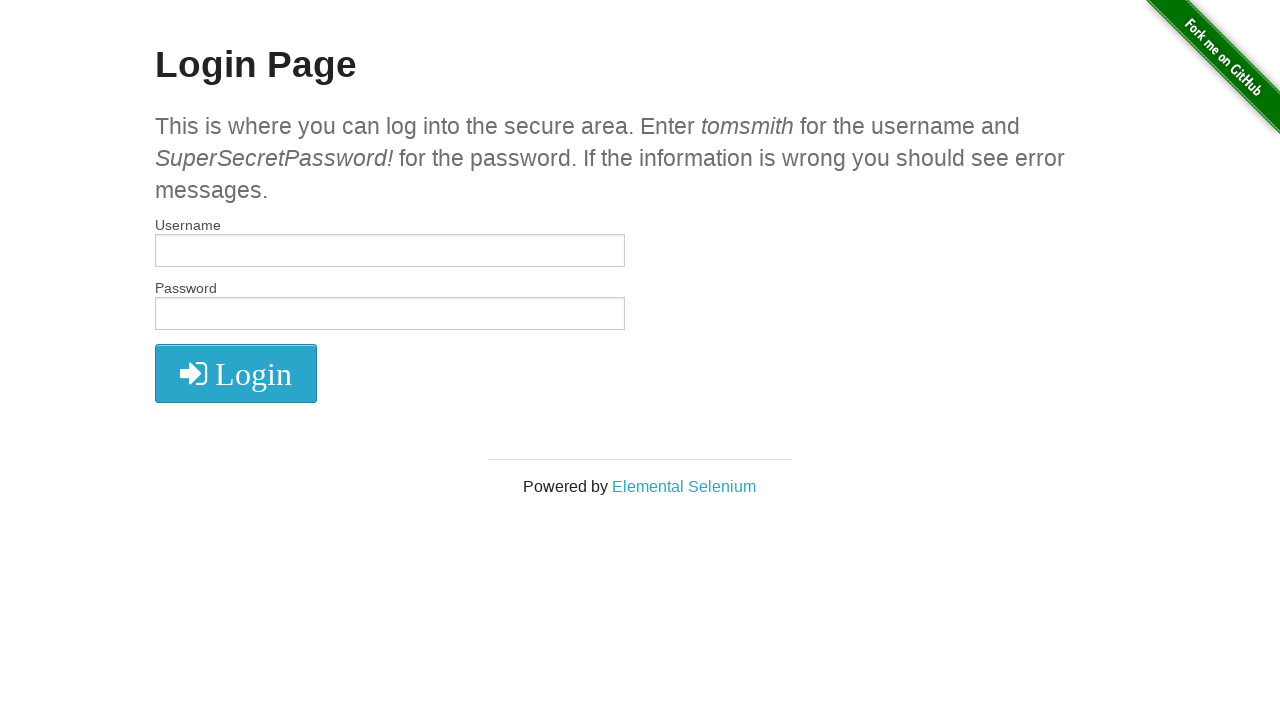